Tests dropdown selection functionality by navigating to a practice page and selecting "USD" from a currency dropdown menu.

Starting URL: https://rahulshettyacademy.com/dropdownsPractise/

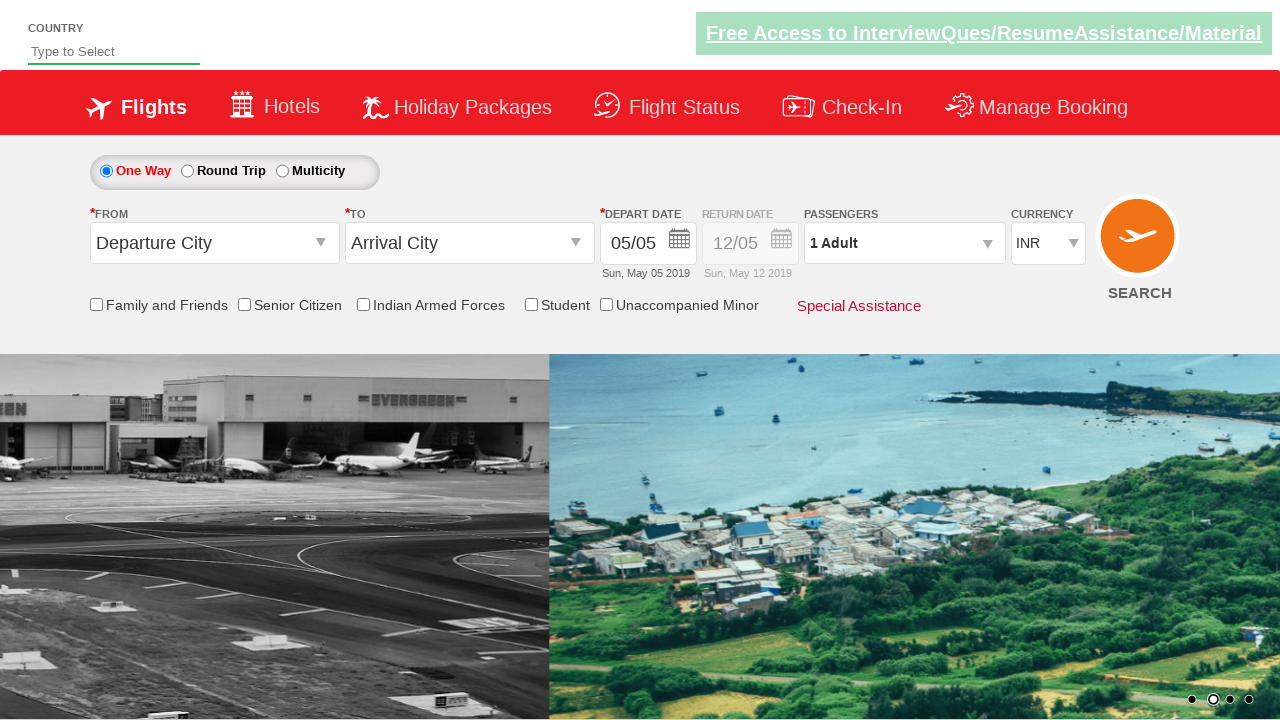

Navigated to practice dropdown page
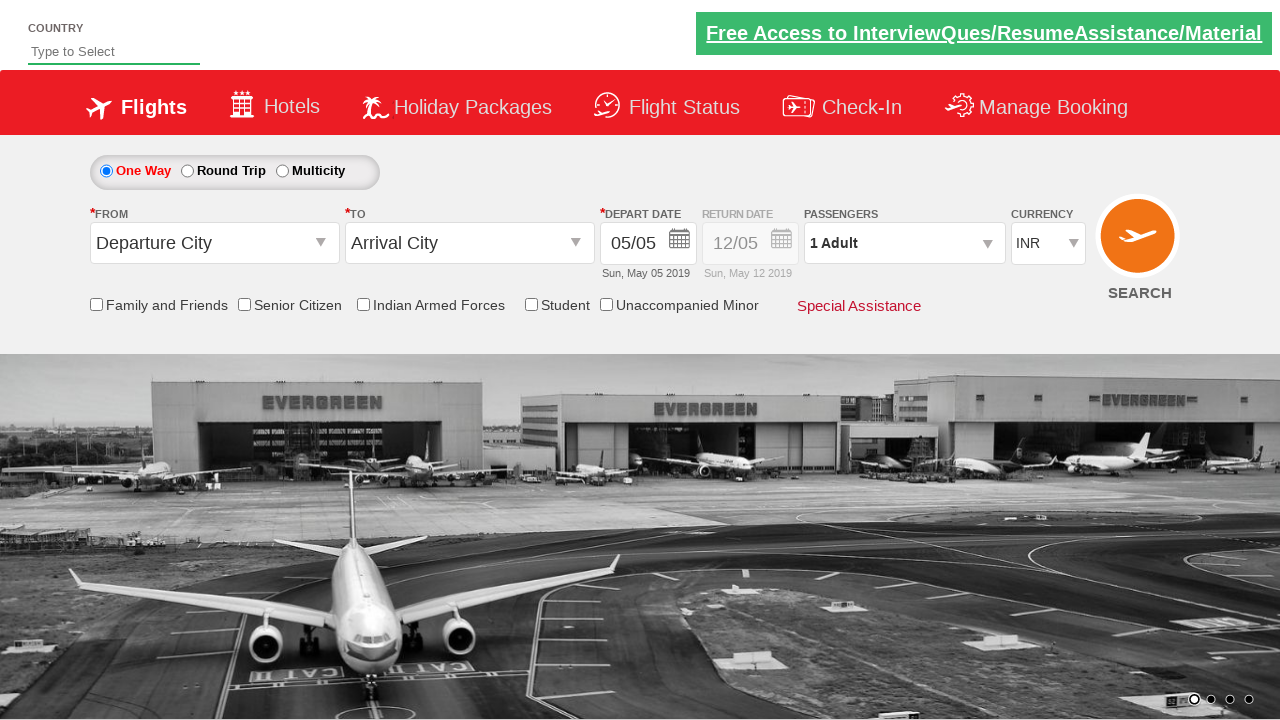

Selected USD from currency dropdown menu on #ctl00_mainContent_DropDownListCurrency
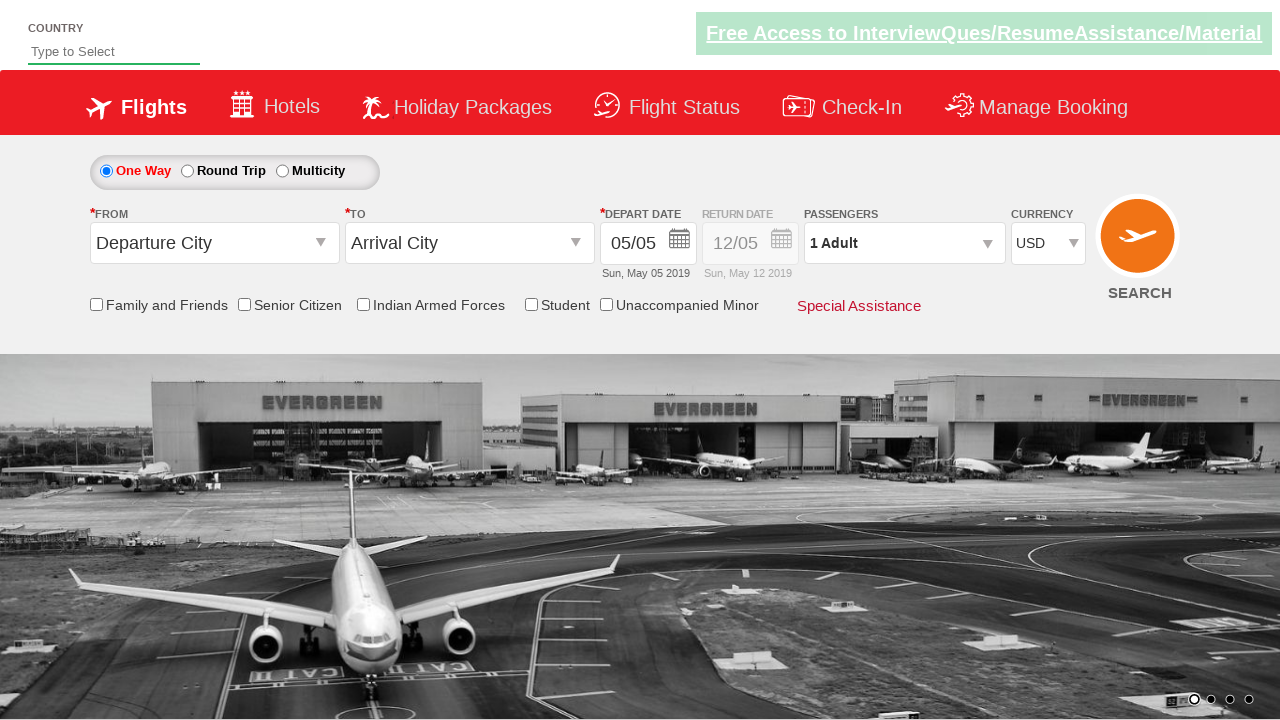

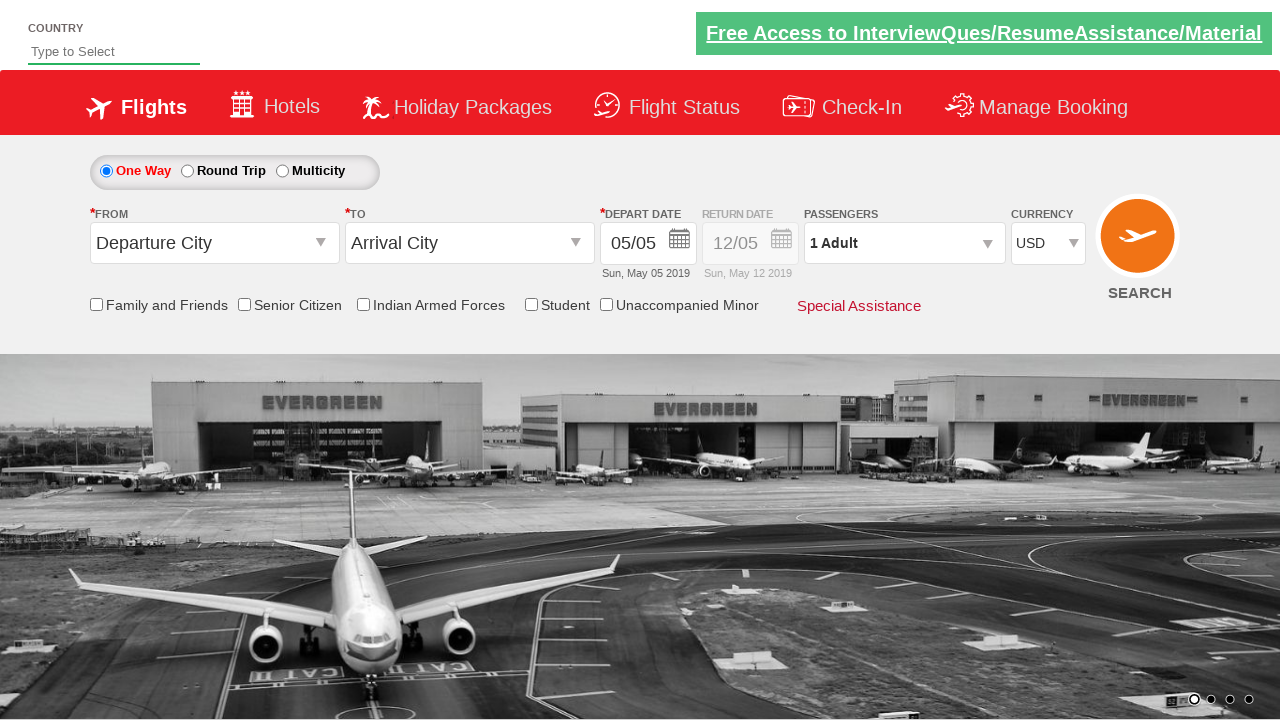